Tests a practice form submission by filling in name, email, password fields, selecting gender from dropdown, and submitting the form to verify success message

Starting URL: https://rahulshettyacademy.com/angularpractice/

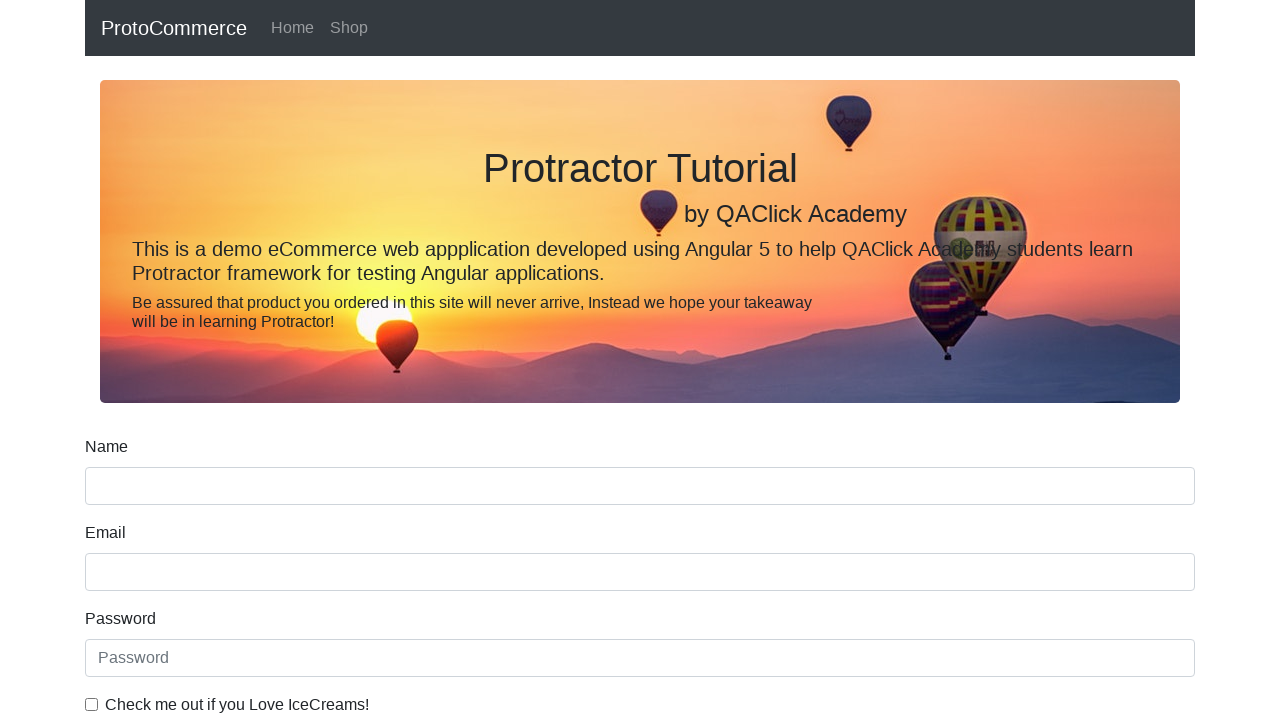

Filled name field with 'Darshan' on input[name='name']
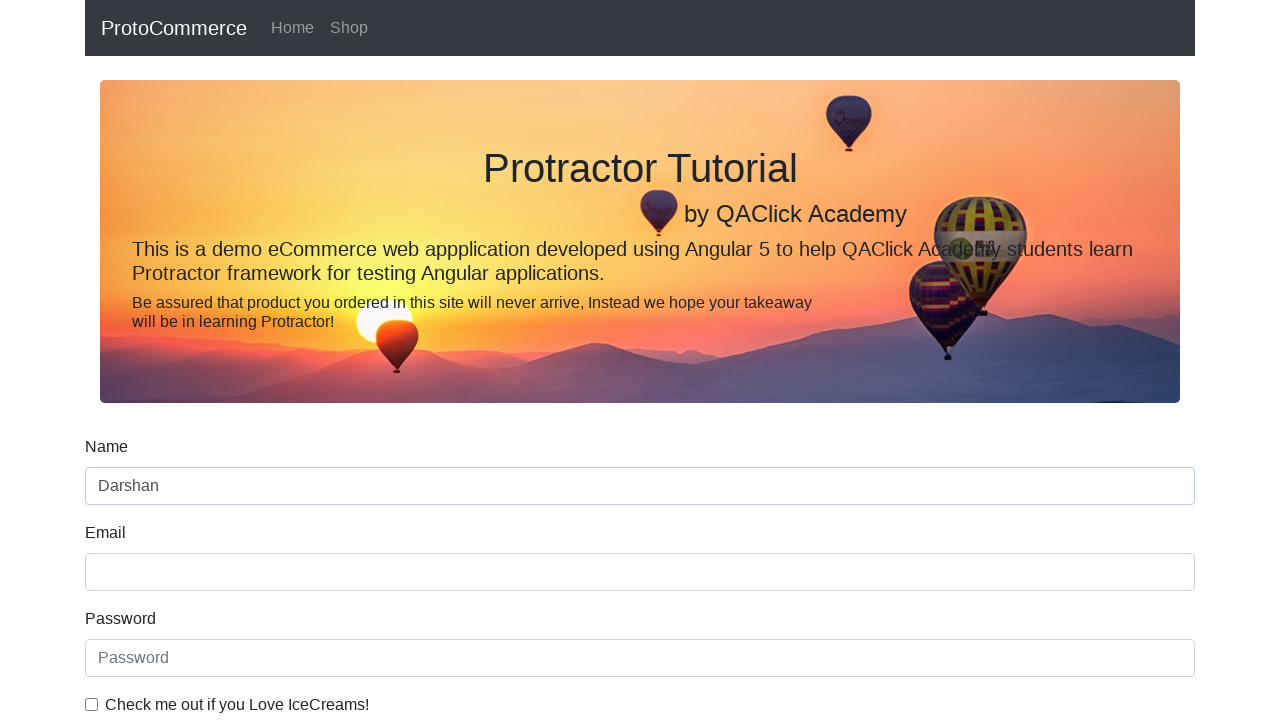

Filled email field with 'Darshan@gmail.com' on input[name='email']
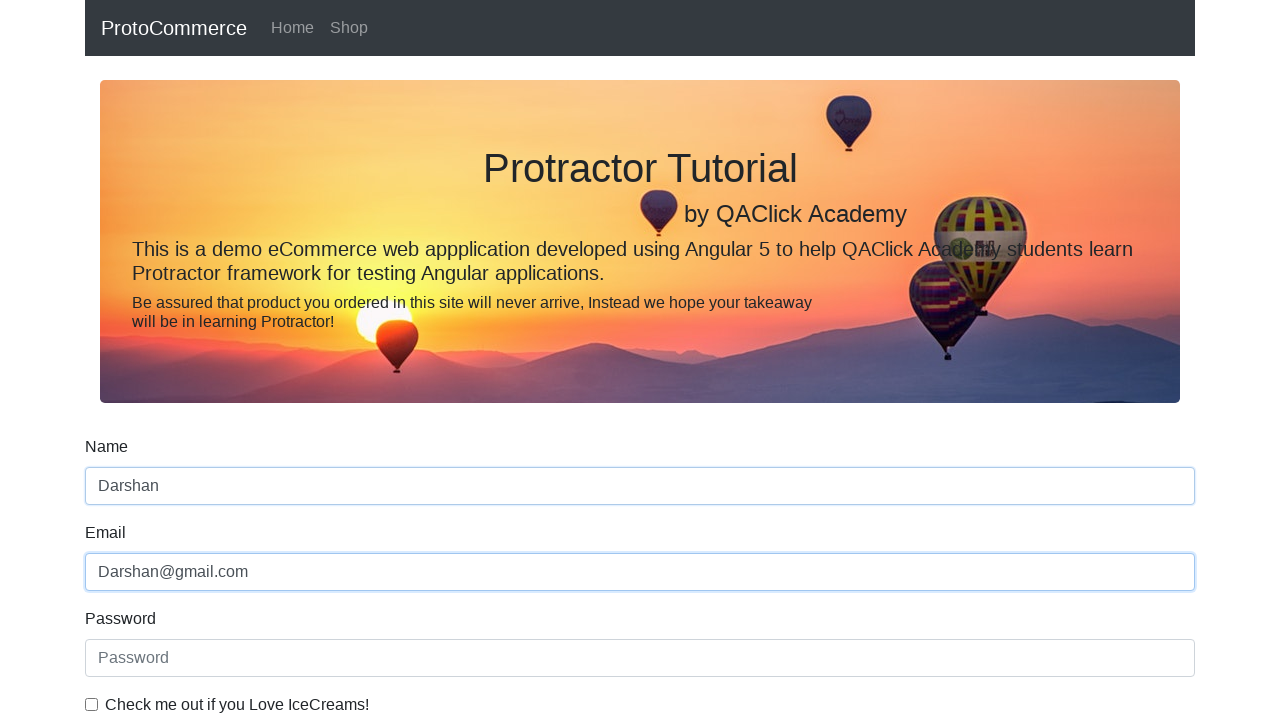

Filled password field with 'Qwerty@123' on #exampleInputPassword1
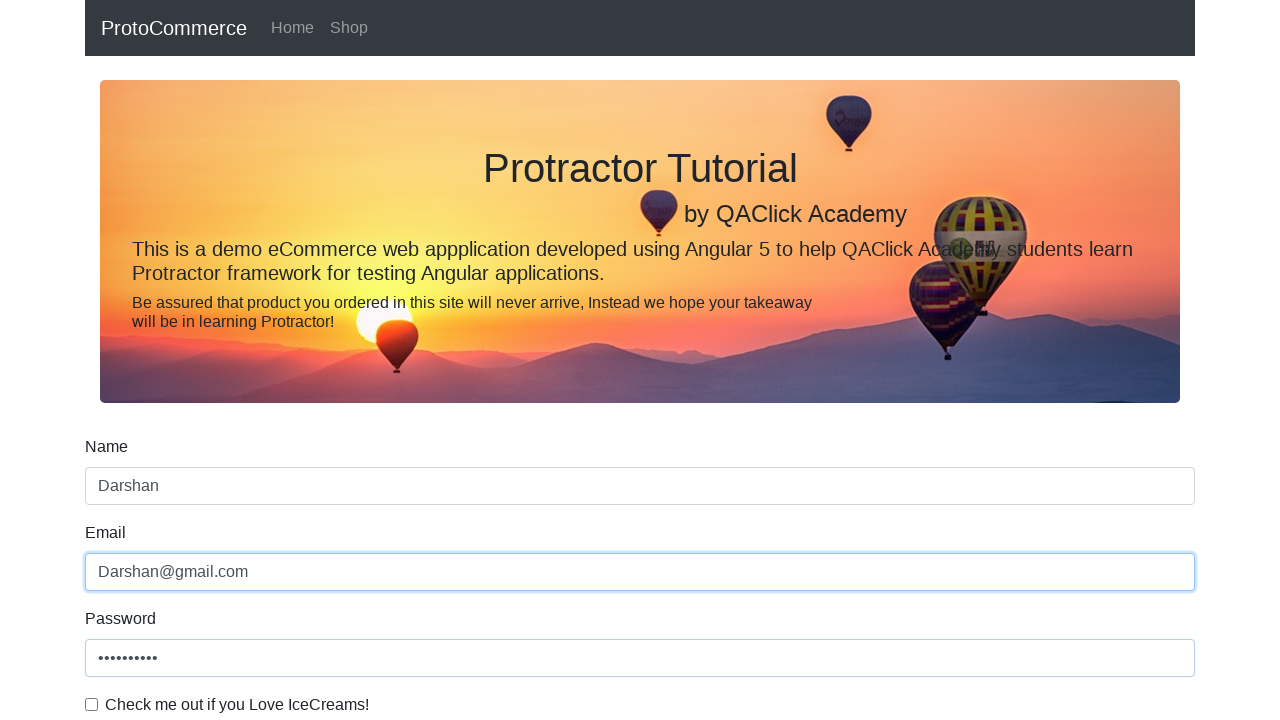

Clicked checkbox for terms and conditions at (92, 704) on #exampleCheck1
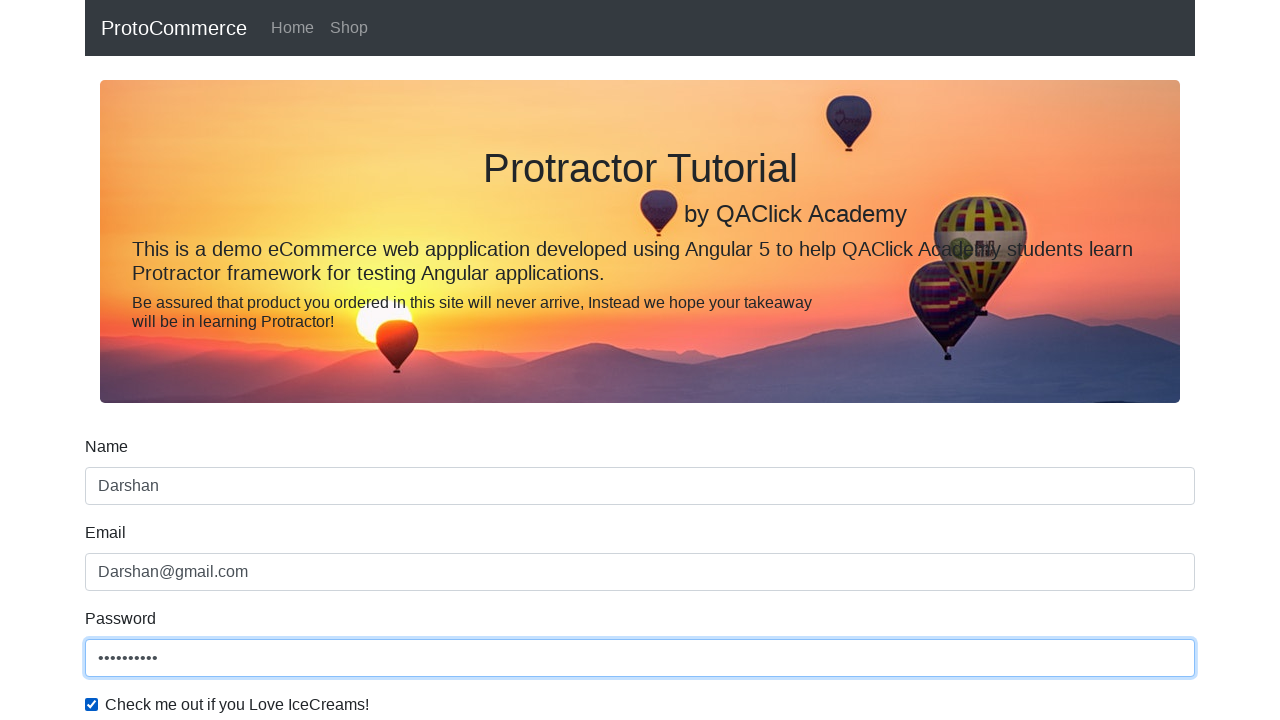

Selected 'Male' from gender dropdown on //label[text()='Gender']/following-sibling::select
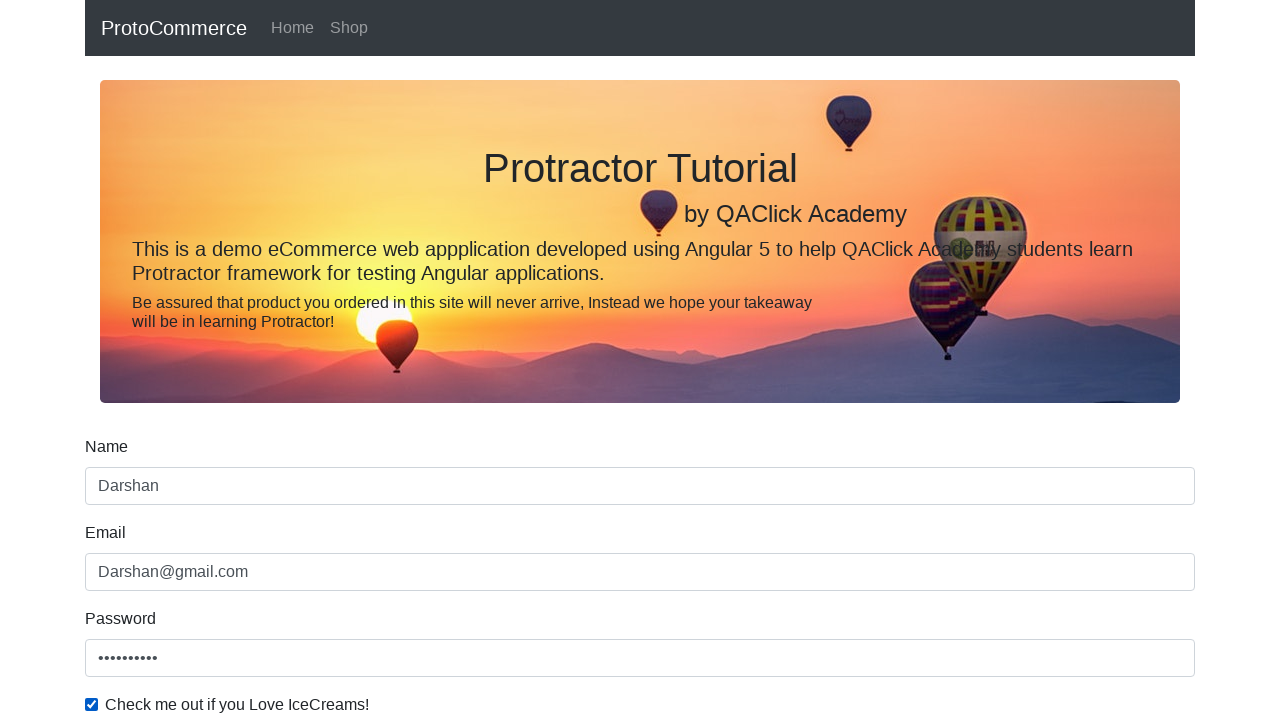

Clicked form submit button at (123, 491) on input[type='submit']
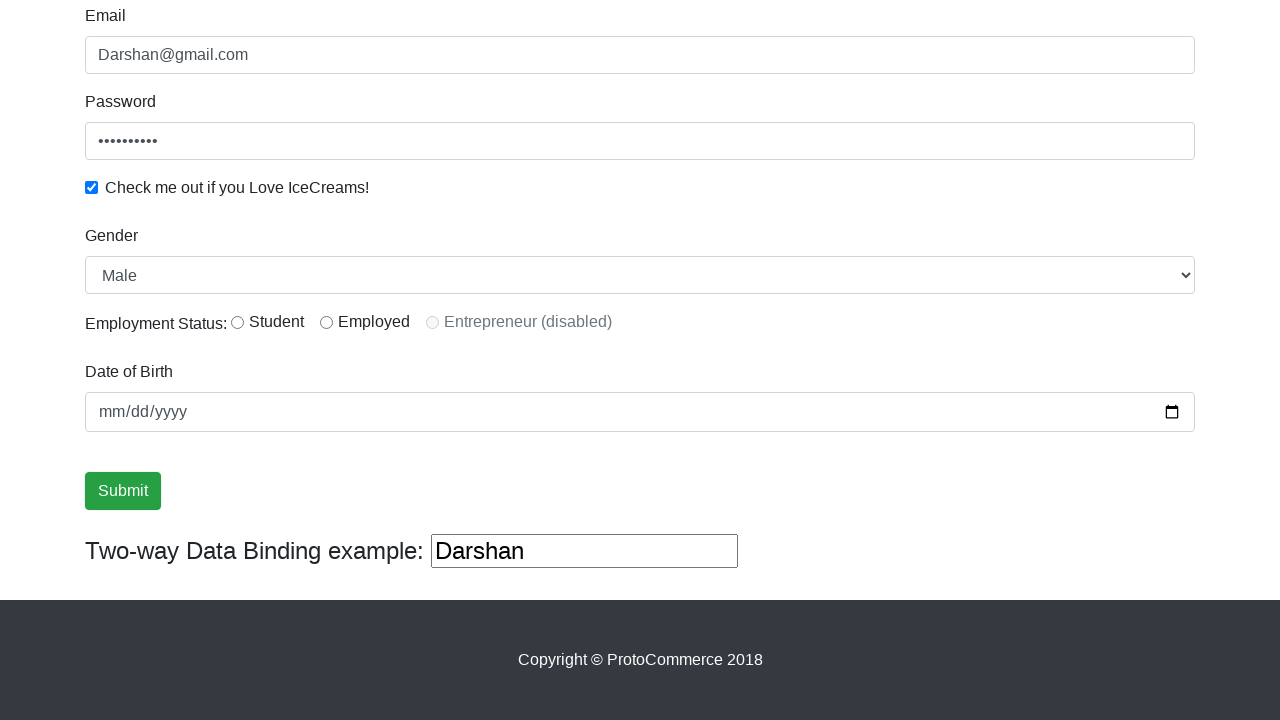

Success message alert appeared
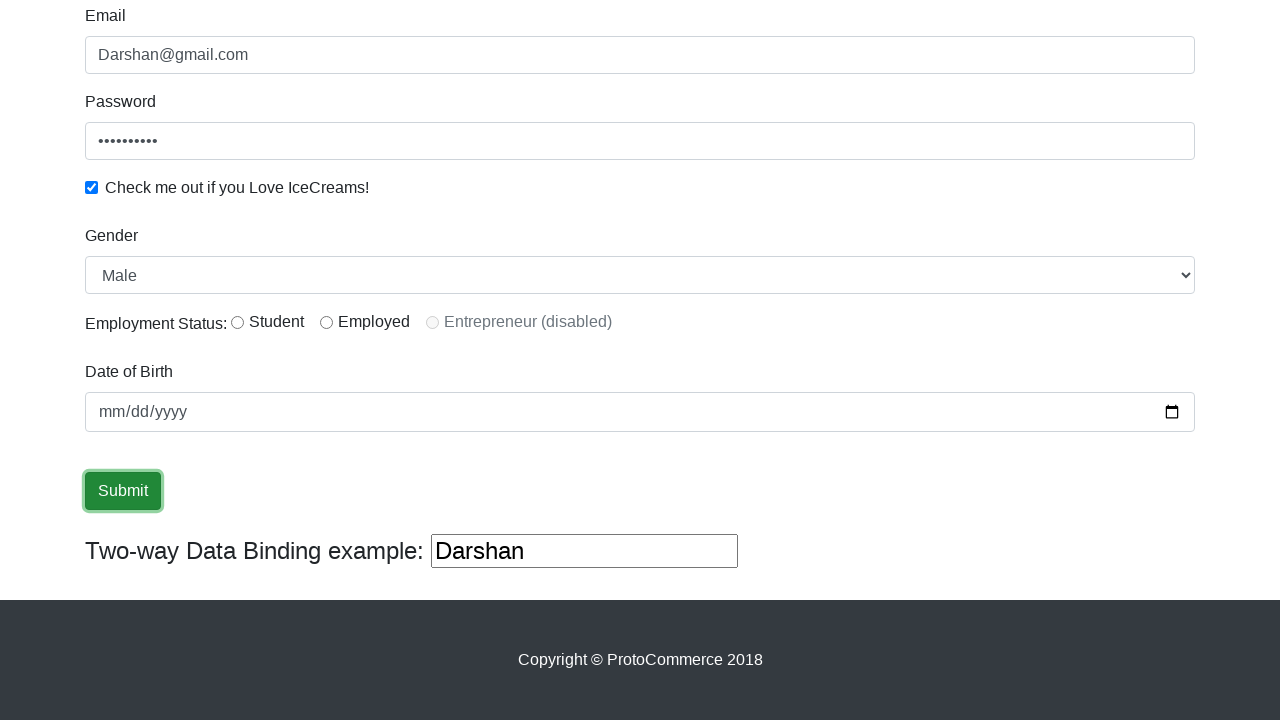

Retrieved success message text content
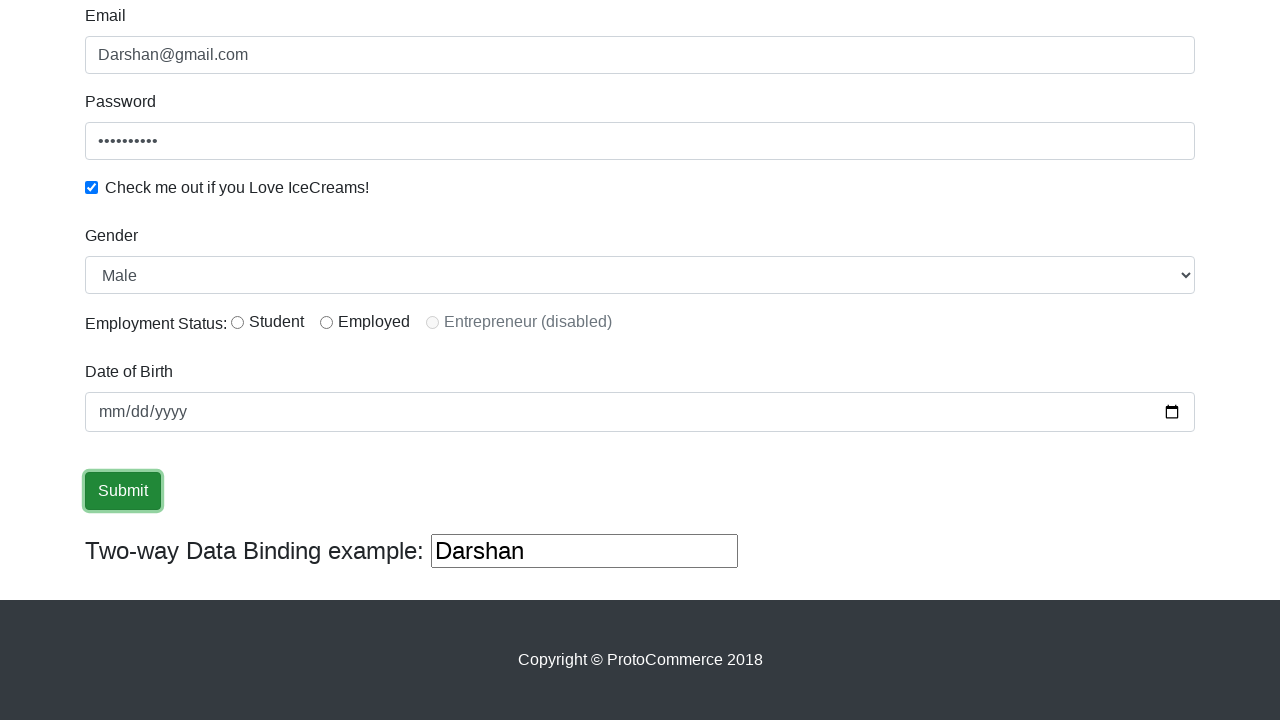

Verified success message contains 'Success'
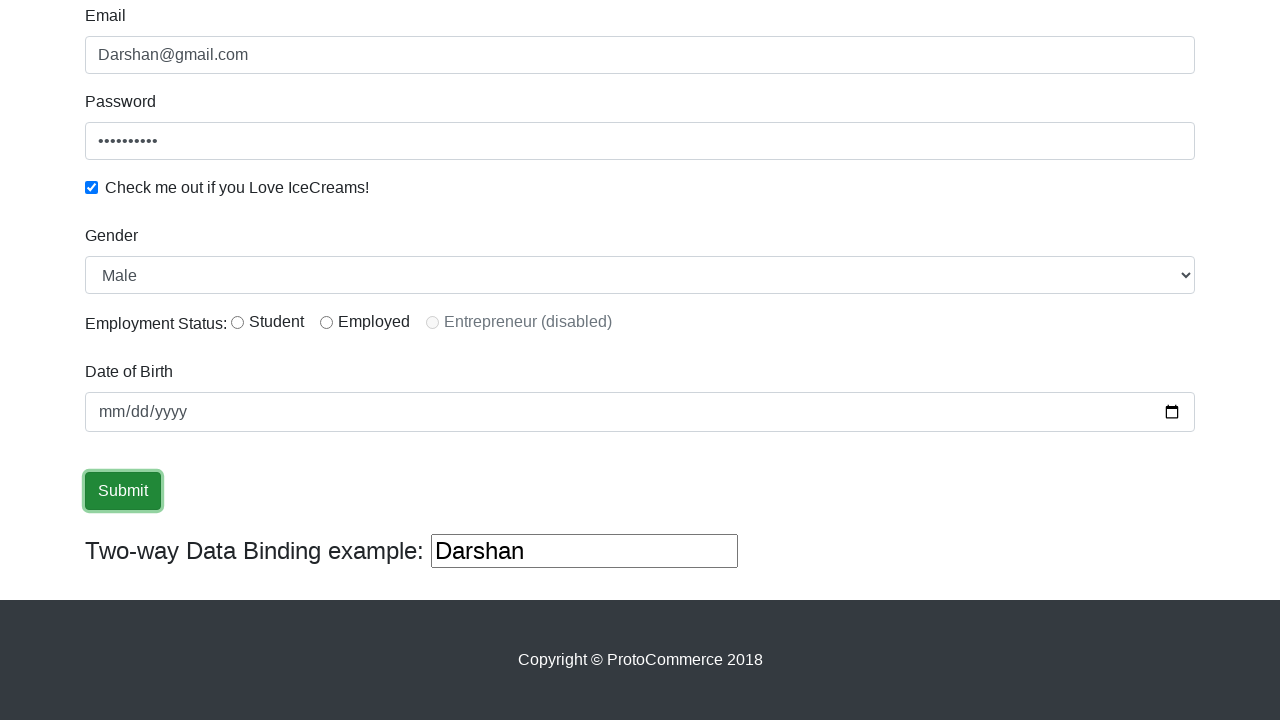

Filled third text input field with 'DarshanGowda' on (//input[@type='text'])[3]
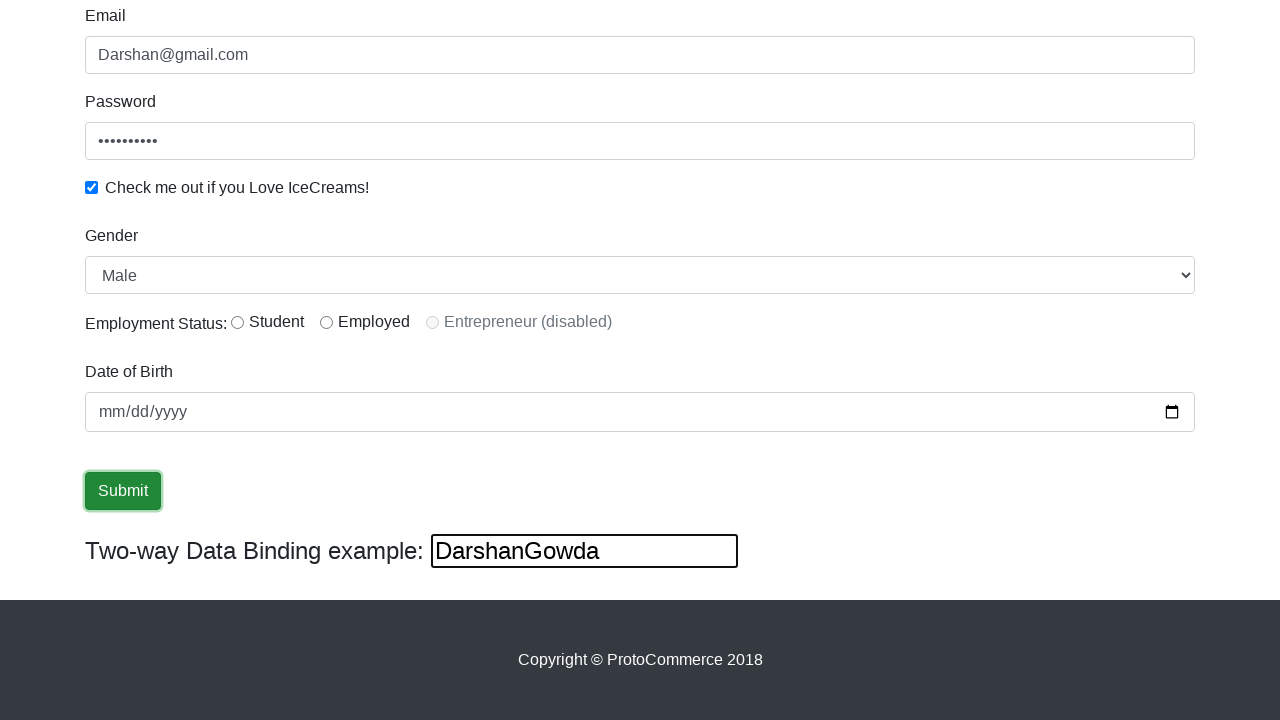

Cleared the third text input field on (//input[@type='text'])[3]
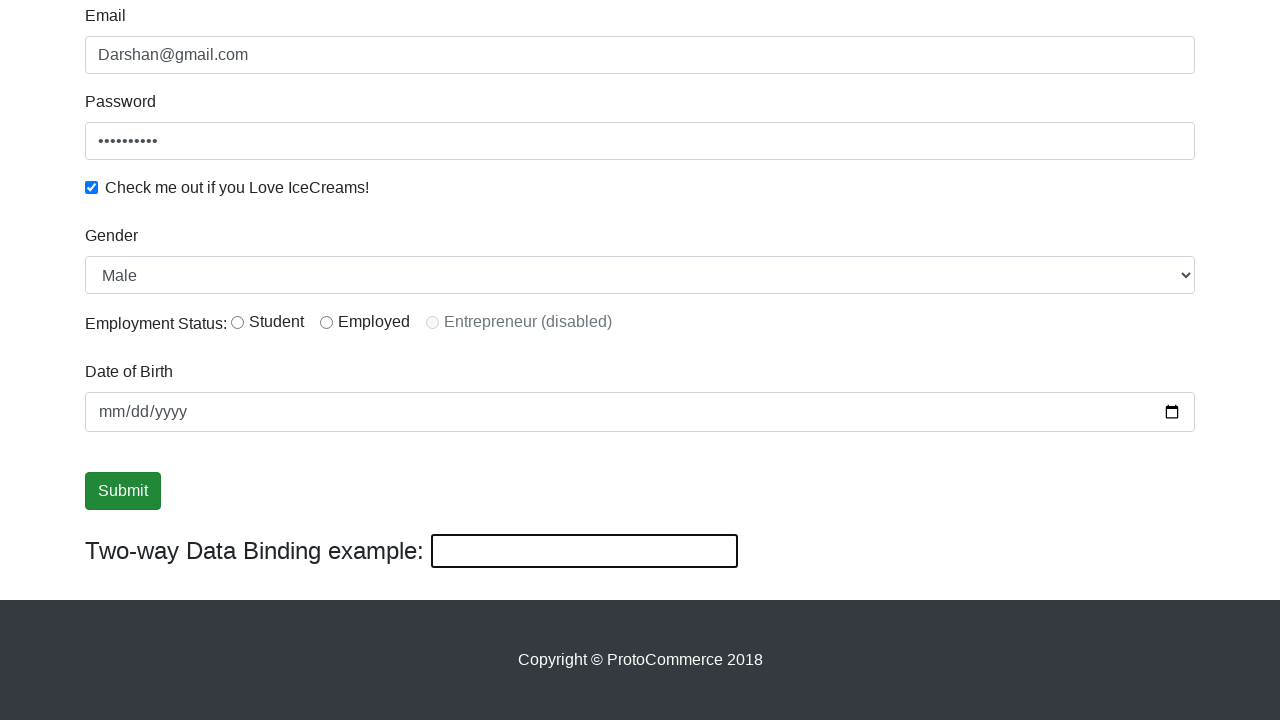

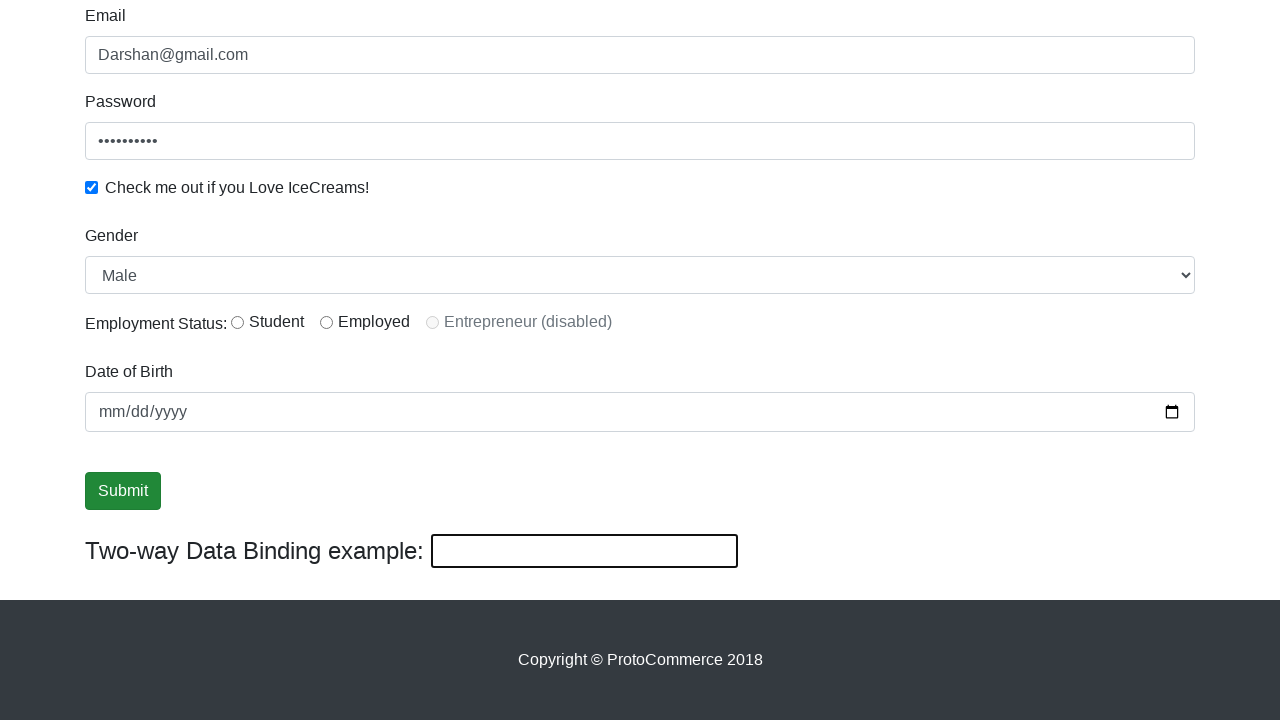